Tests the Python.org website search functionality by entering "pycon" as a search query and submitting the form

Starting URL: http://www.python.org

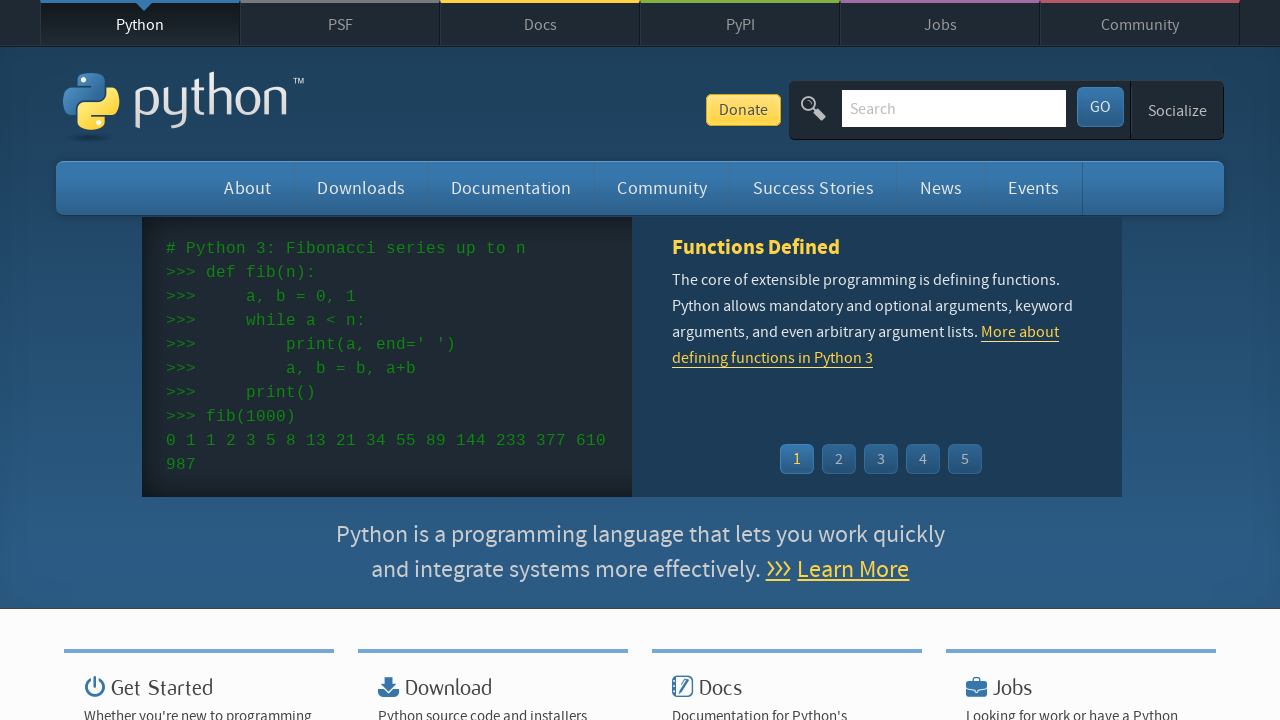

Verified page title contains 'Python'
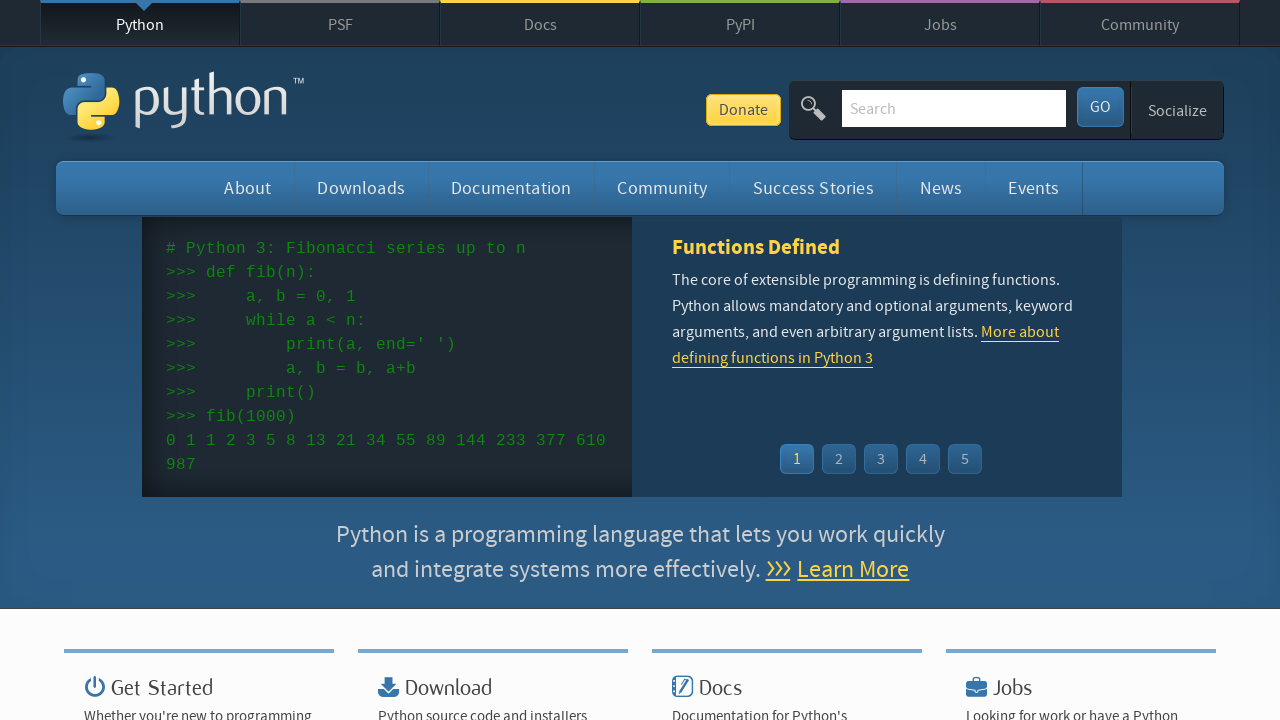

Filled search box with 'pycon' on input[name='q']
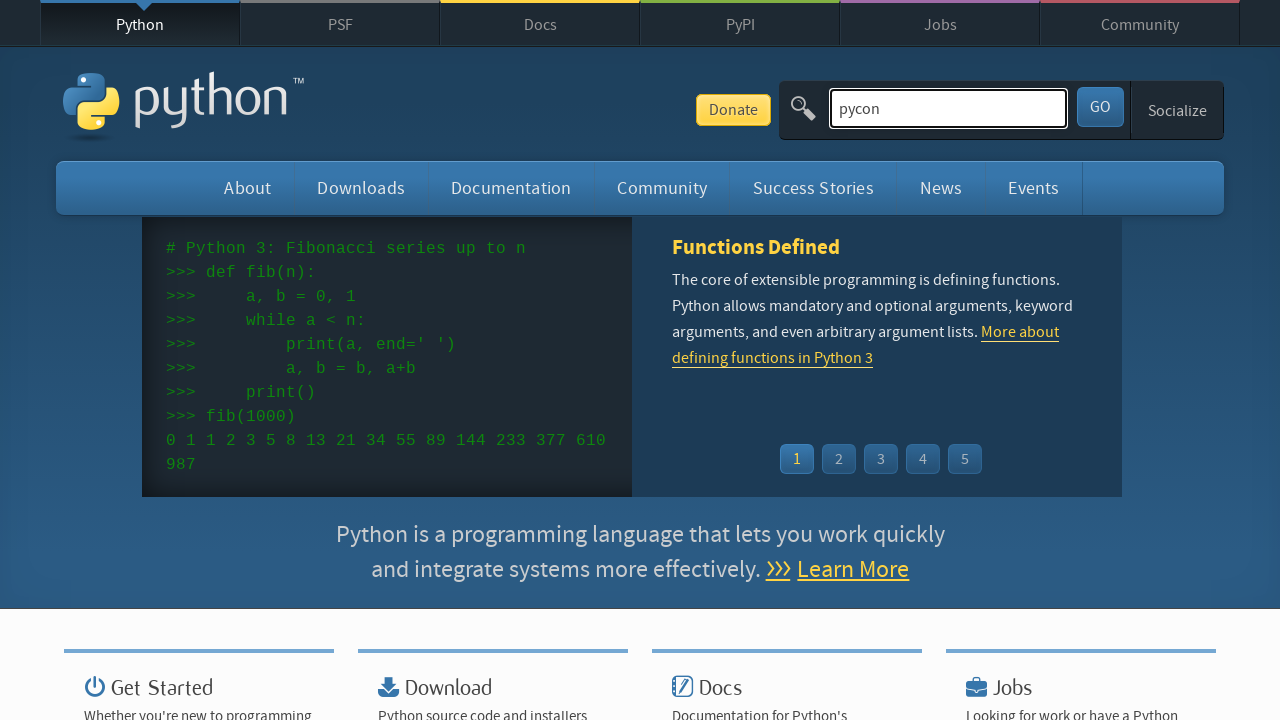

Pressed Enter to submit search query on input[name='q']
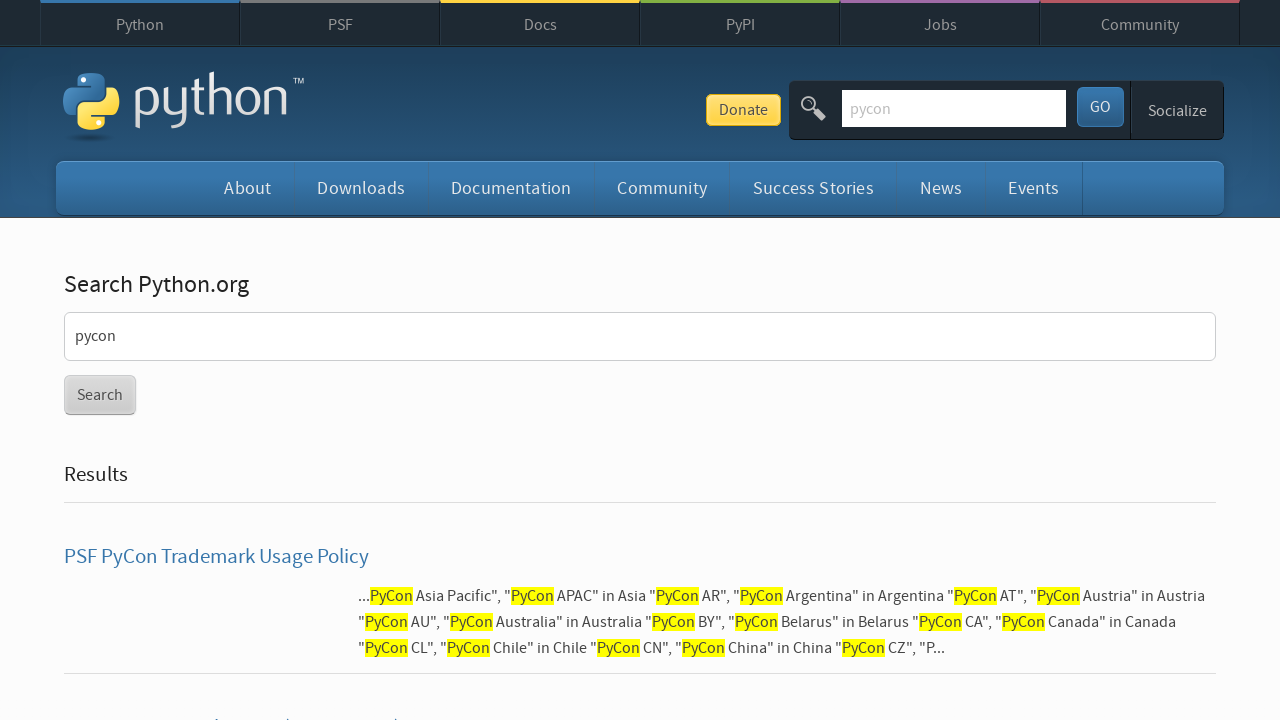

Search results page loaded
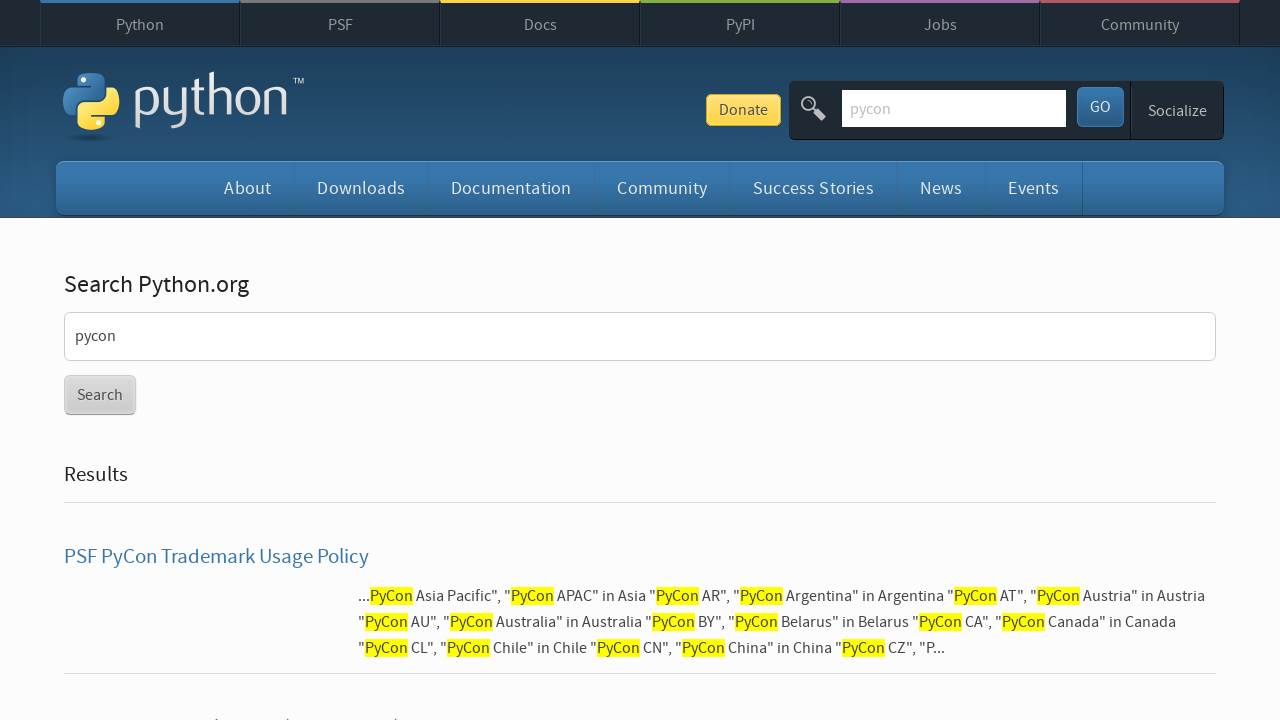

Verified search results were found (no 'No results found' message)
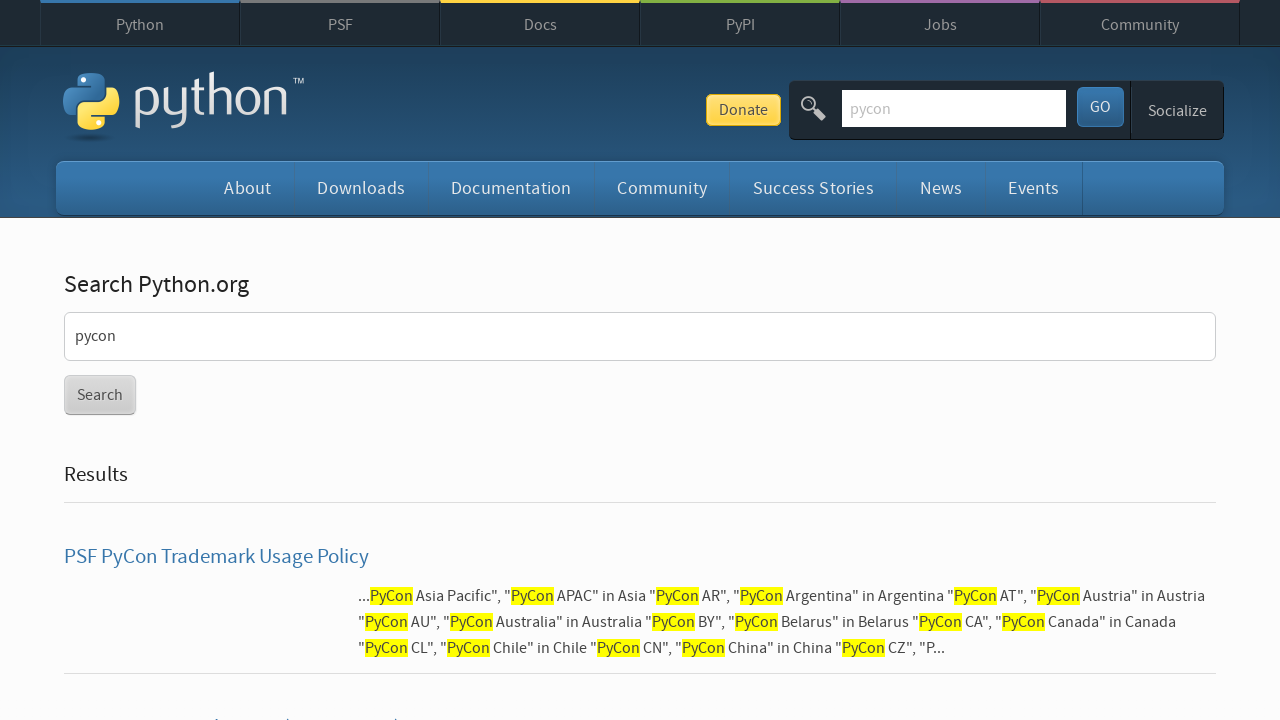

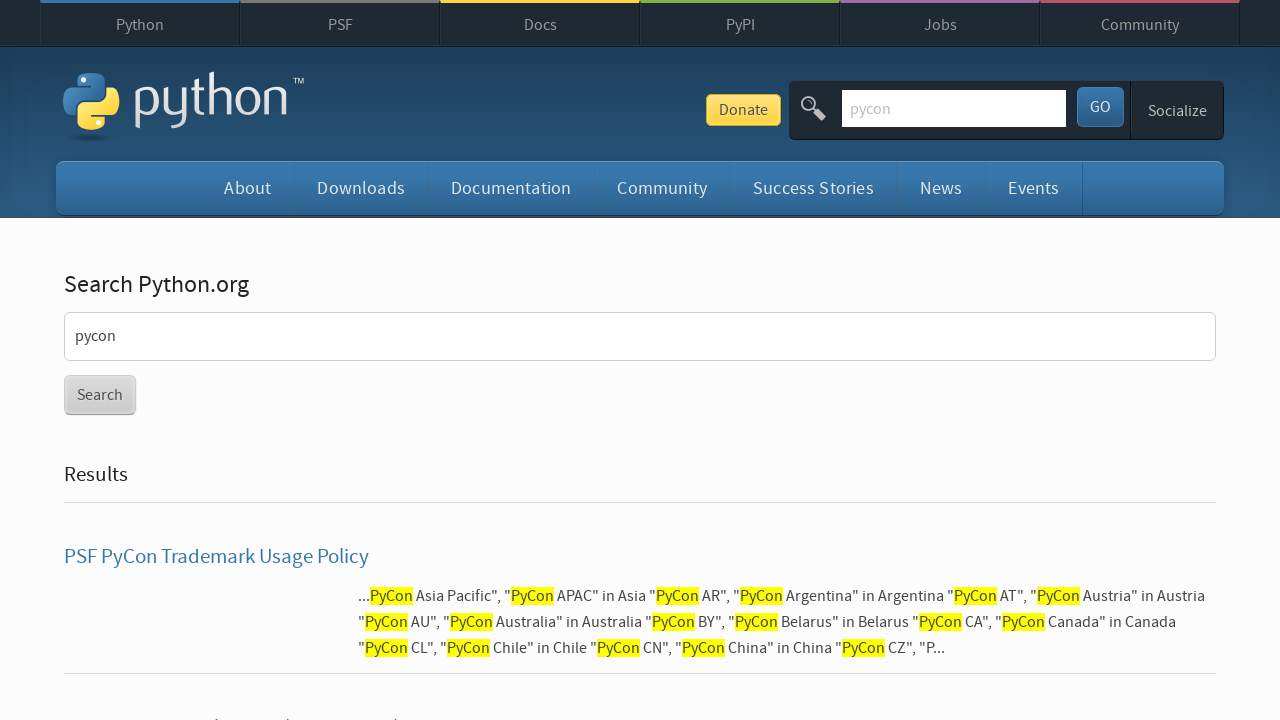